Tests XSS vulnerability on a feedback form by submitting a script tag in the name field and verifying it's properly sanitized

Starting URL: http://zero.webappsecurity.com/feedback.html

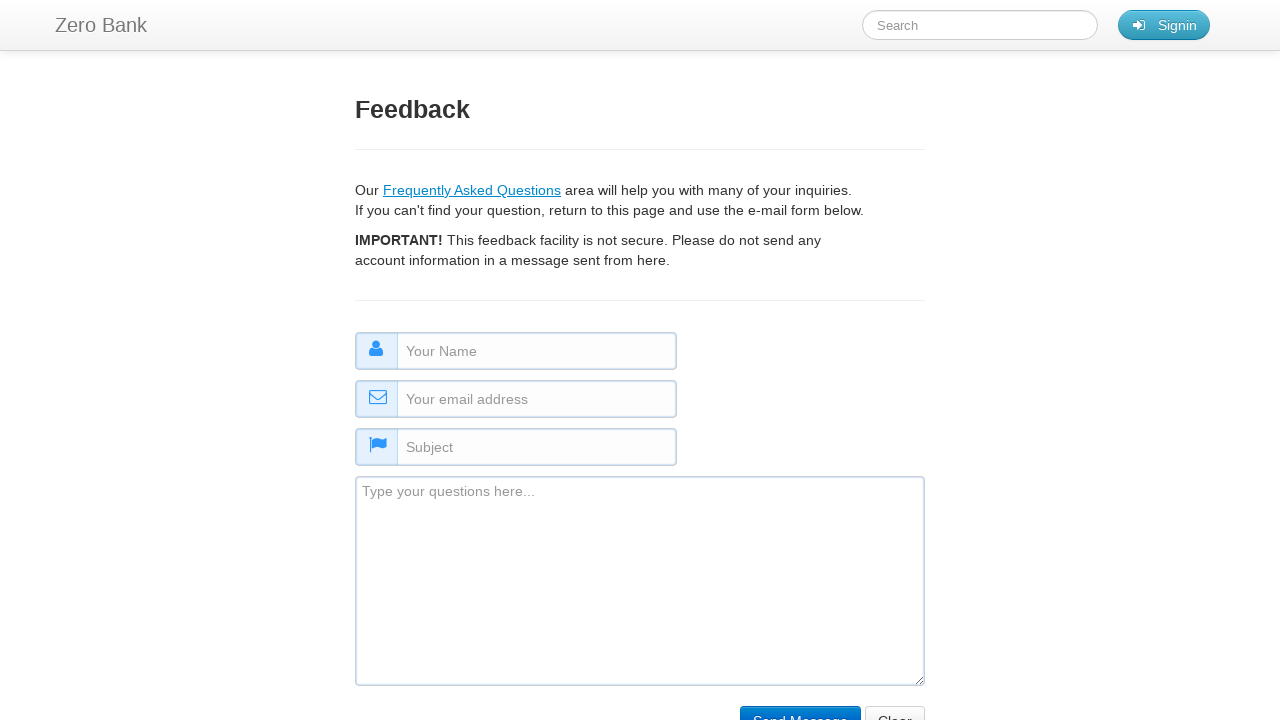

Navigated to XSS vulnerability test page at feedback form
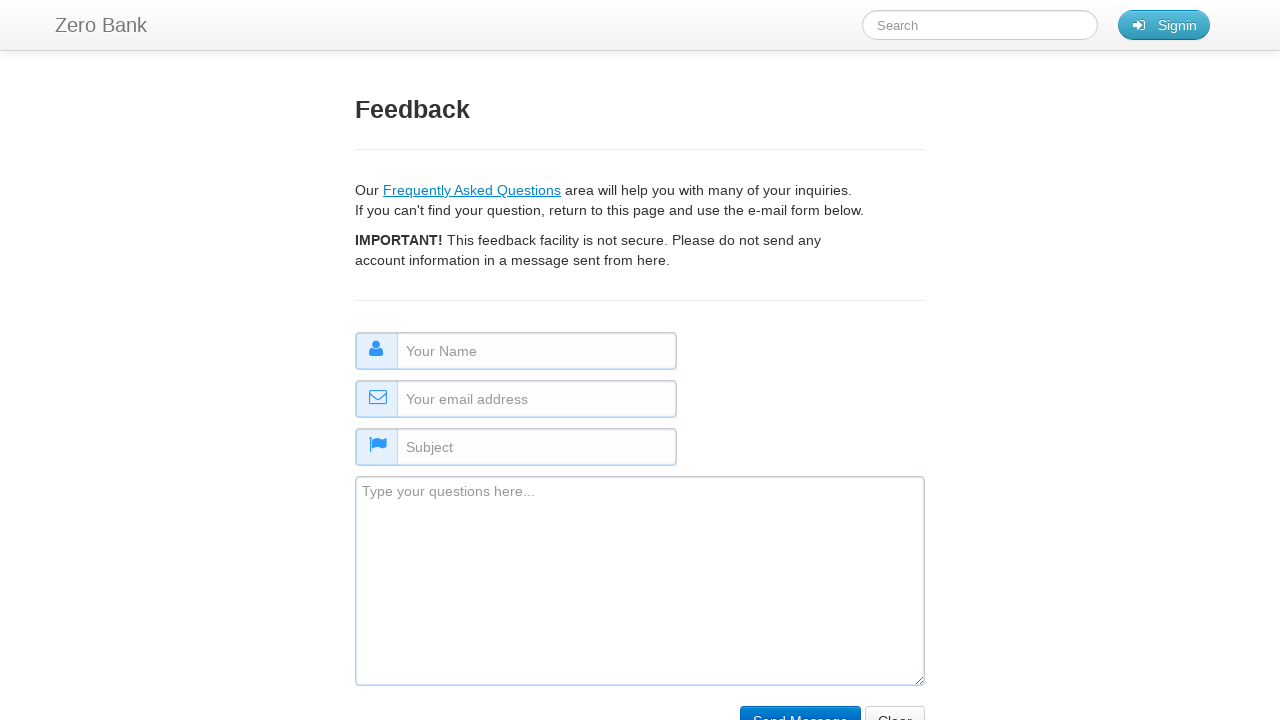

Filled name field with XSS payload script tag on #name
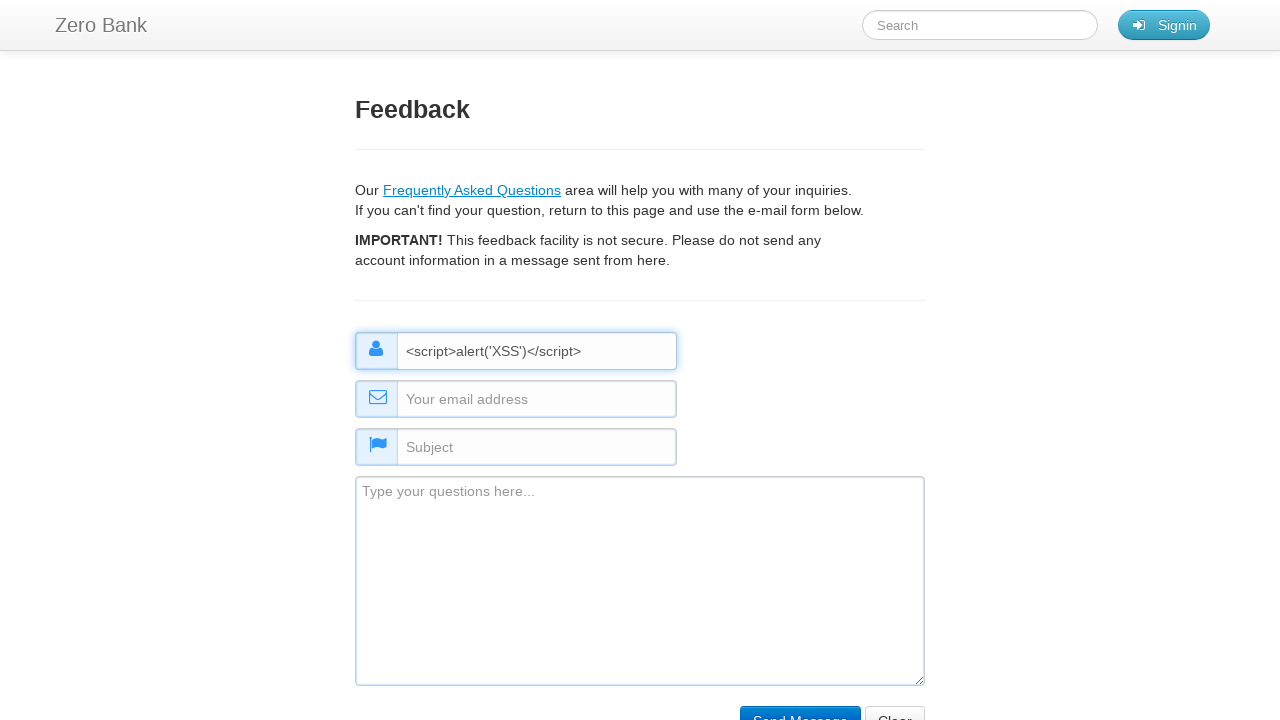

Filled email field with test@test.com on #email
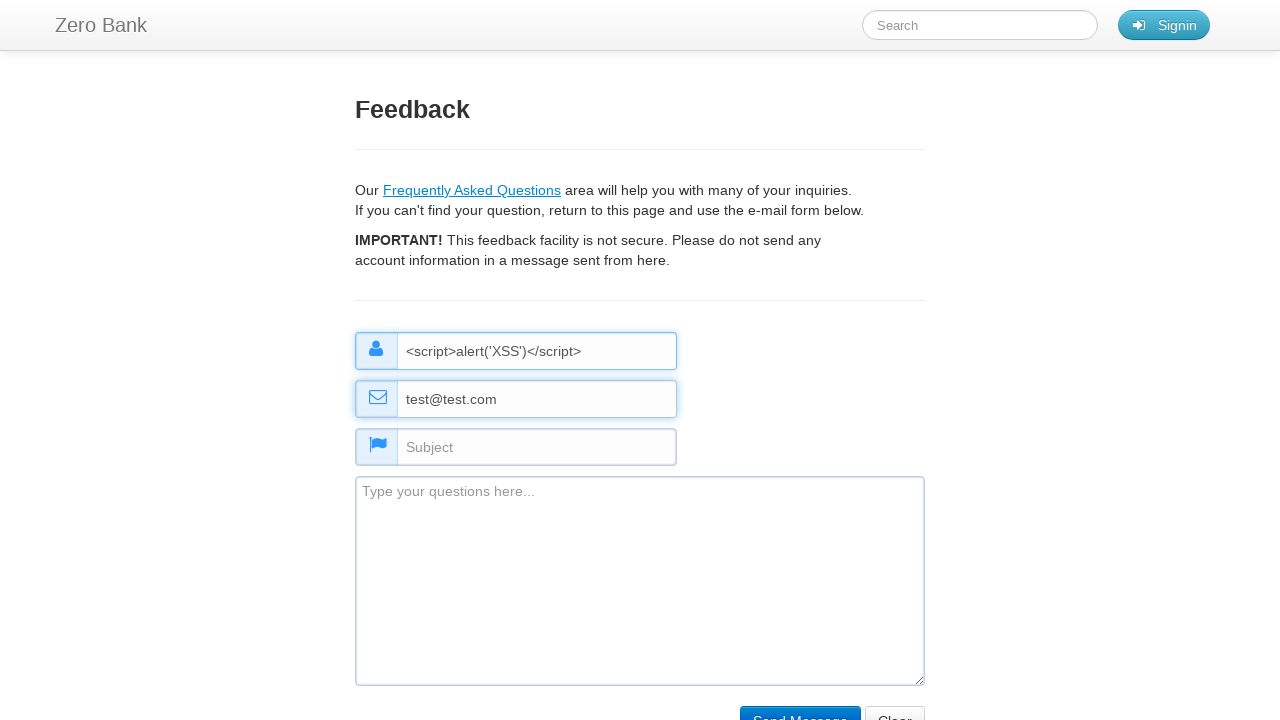

Filled subject field with 'Test' on #subject
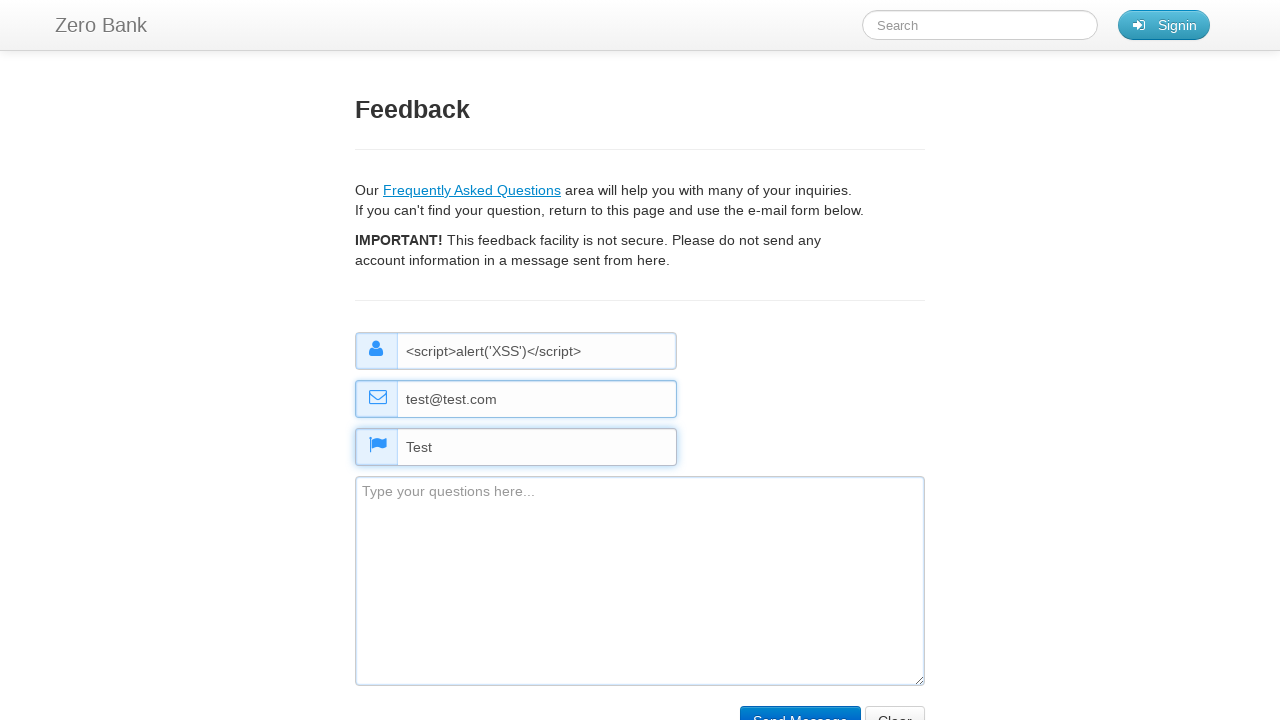

Filled comment field with 'Testing XSS payload' on #comment
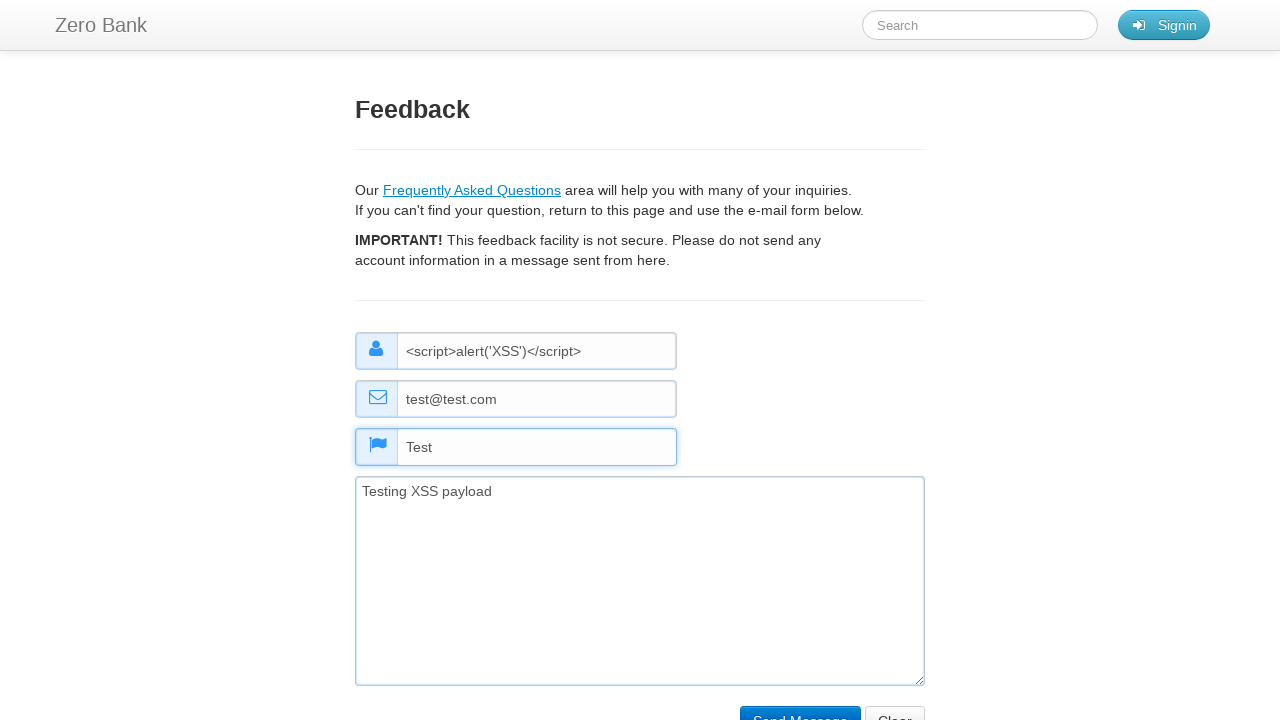

Clicked submit button to submit feedback form at (800, 705) on input[name='submit']
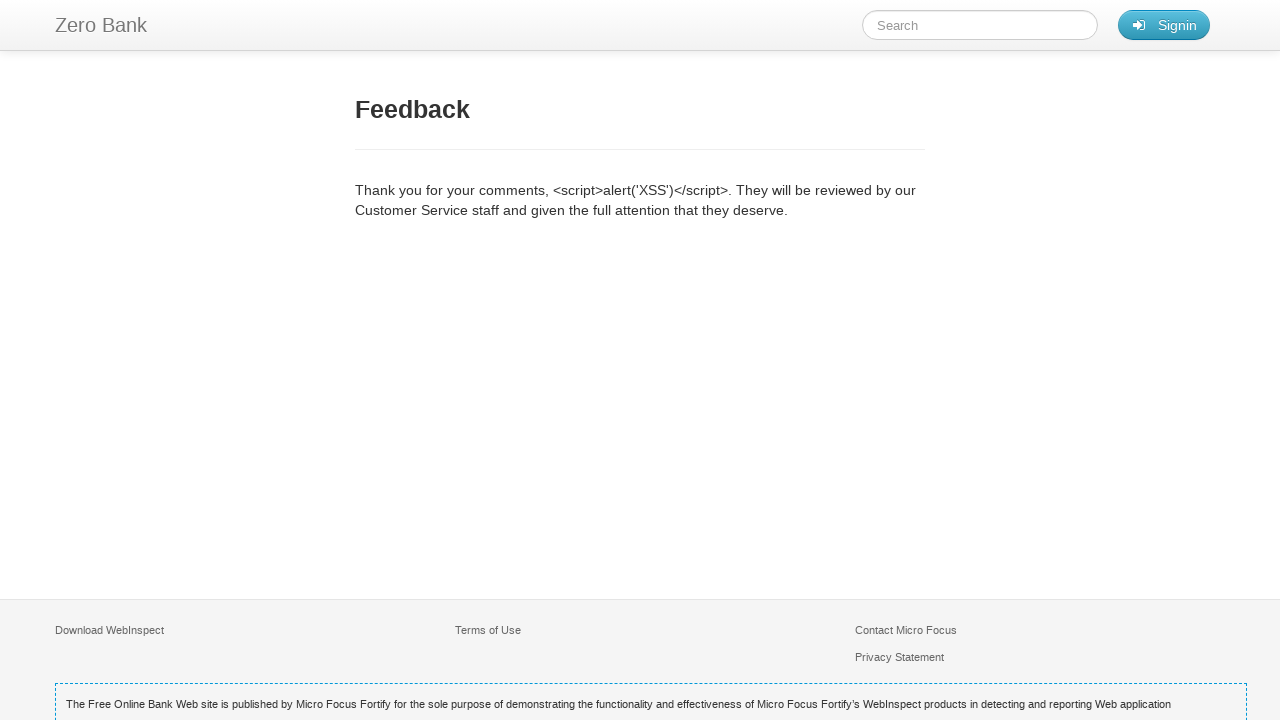

Retrieved page content to verify XSS sanitization
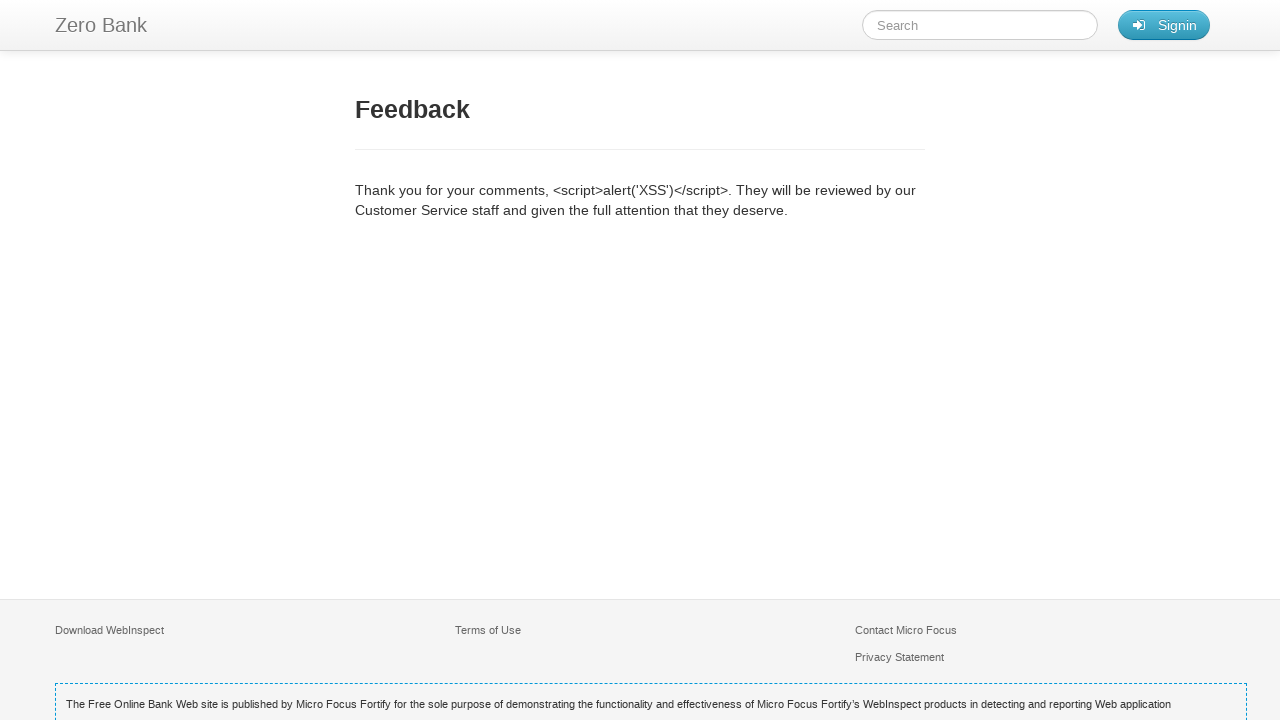

Verified that XSS payload was properly sanitized - script tag not found in page content
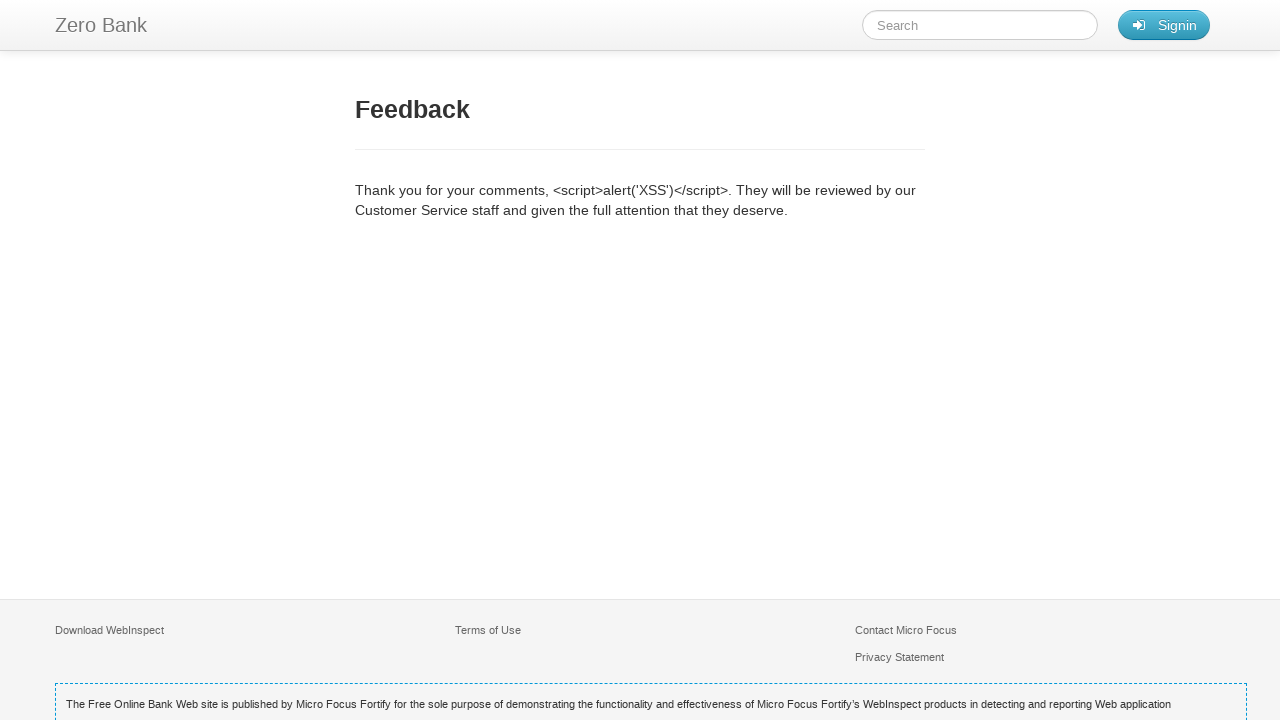

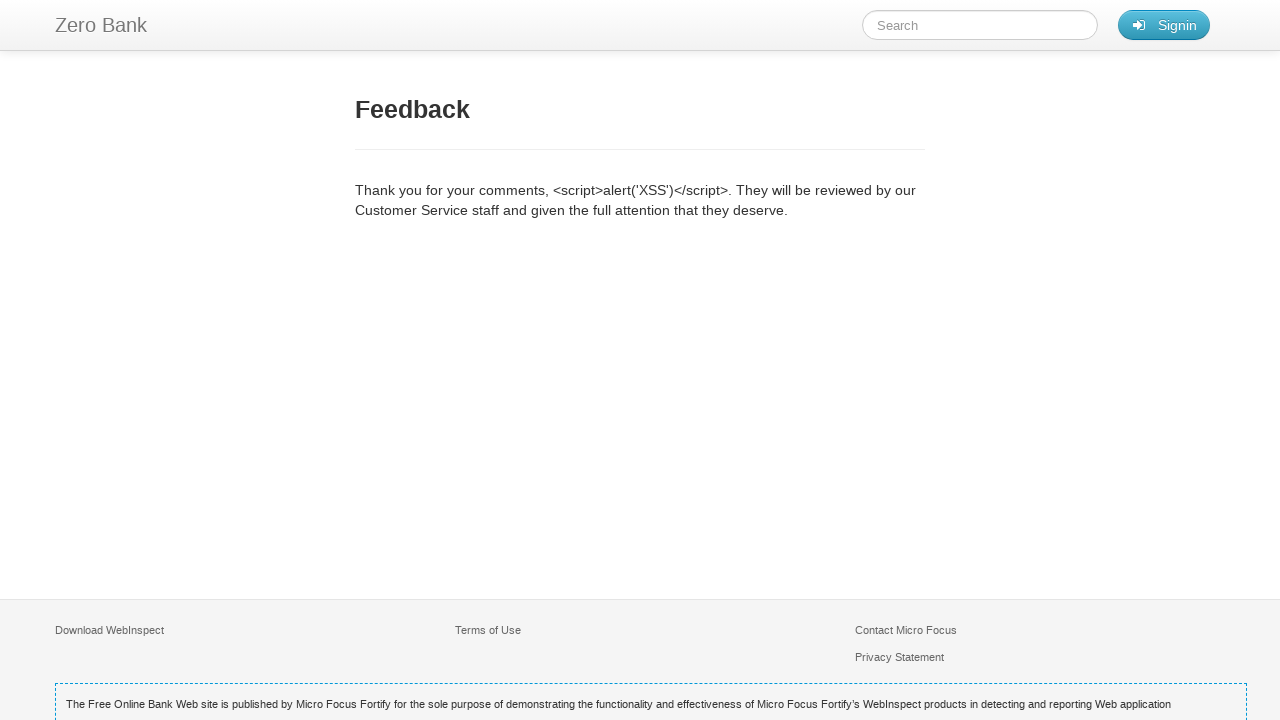